Tests the WolfHunt enhancement system by verifying feature flags are loaded, checking accessibility elements are present, and testing button functionality by clicking various UI buttons.

Starting URL: https://wolfhunt.netlify.app/?debug=true&performance-fixes=true&accessibility-fixes=true&button-functionality=true

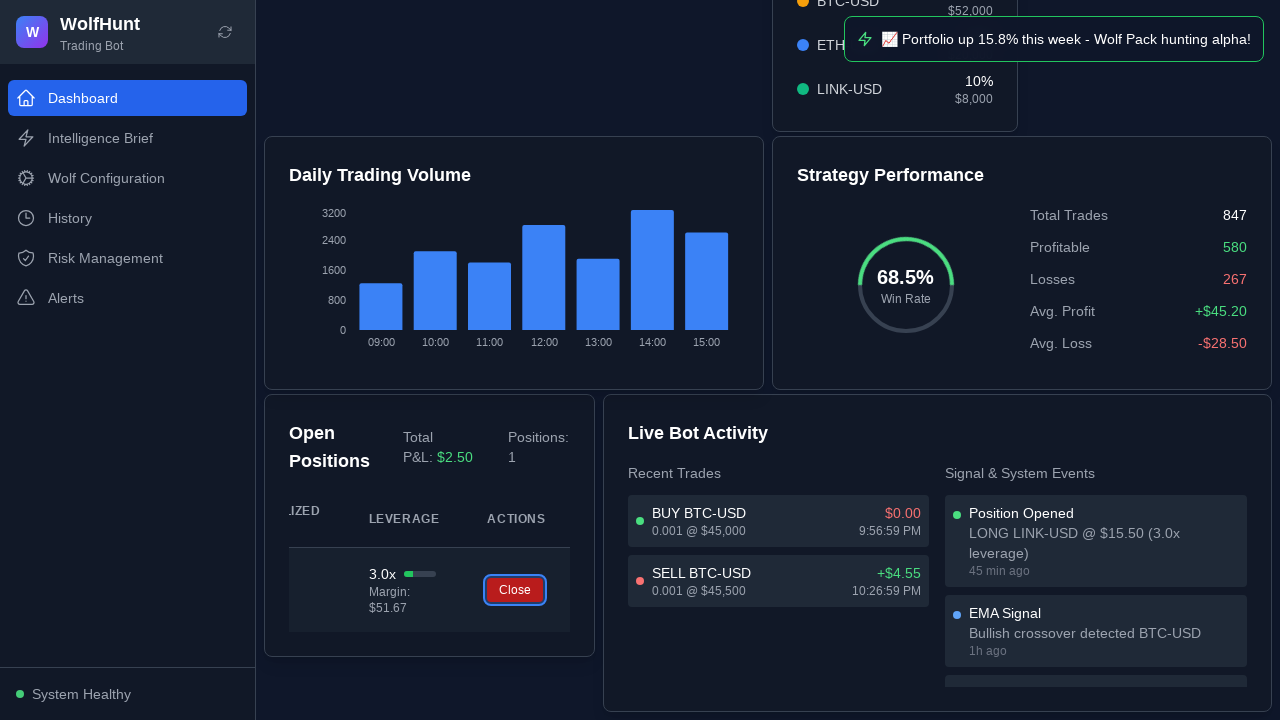

Waited for networkidle load state
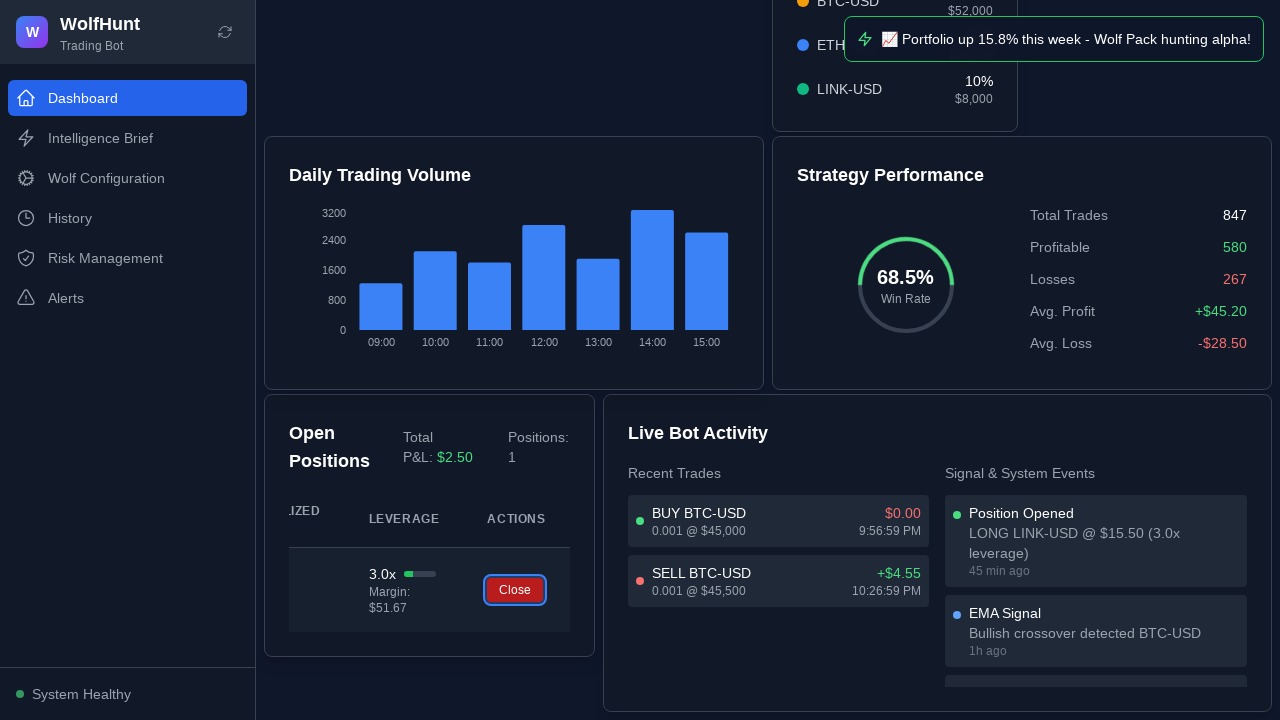

Waited 3 seconds for React app initialization
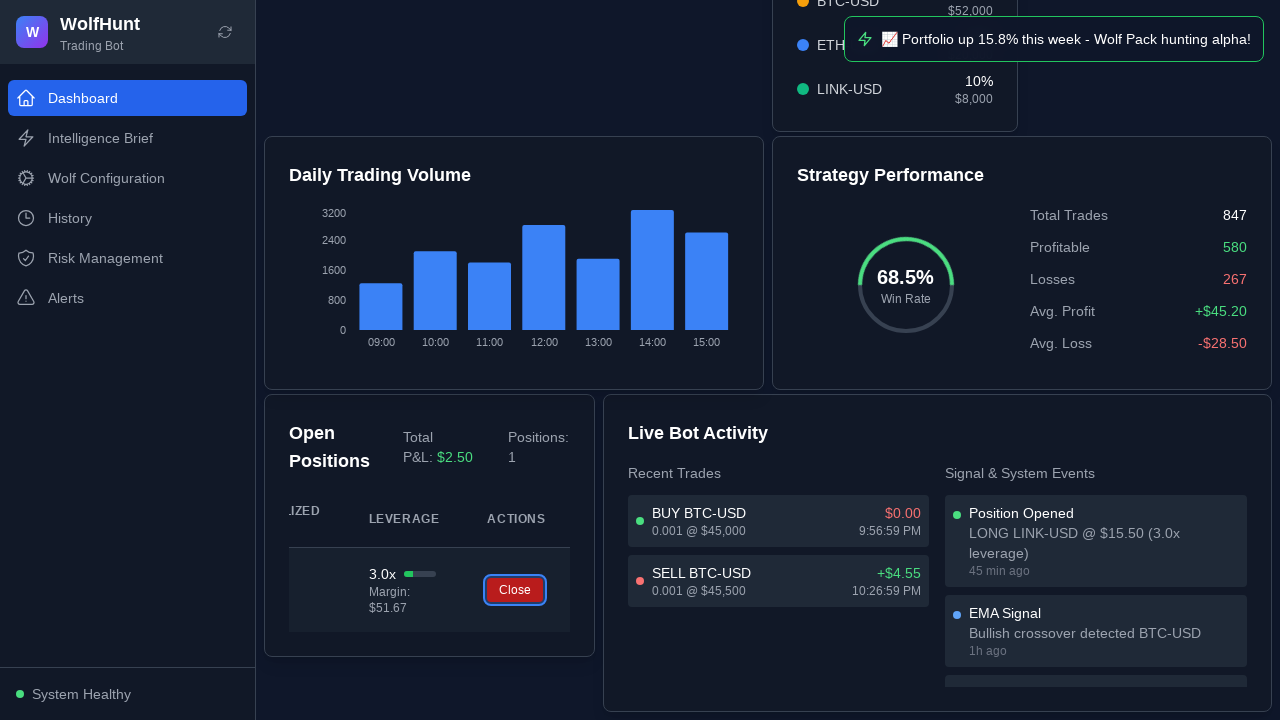

Evaluated feature flags system - loaded: True
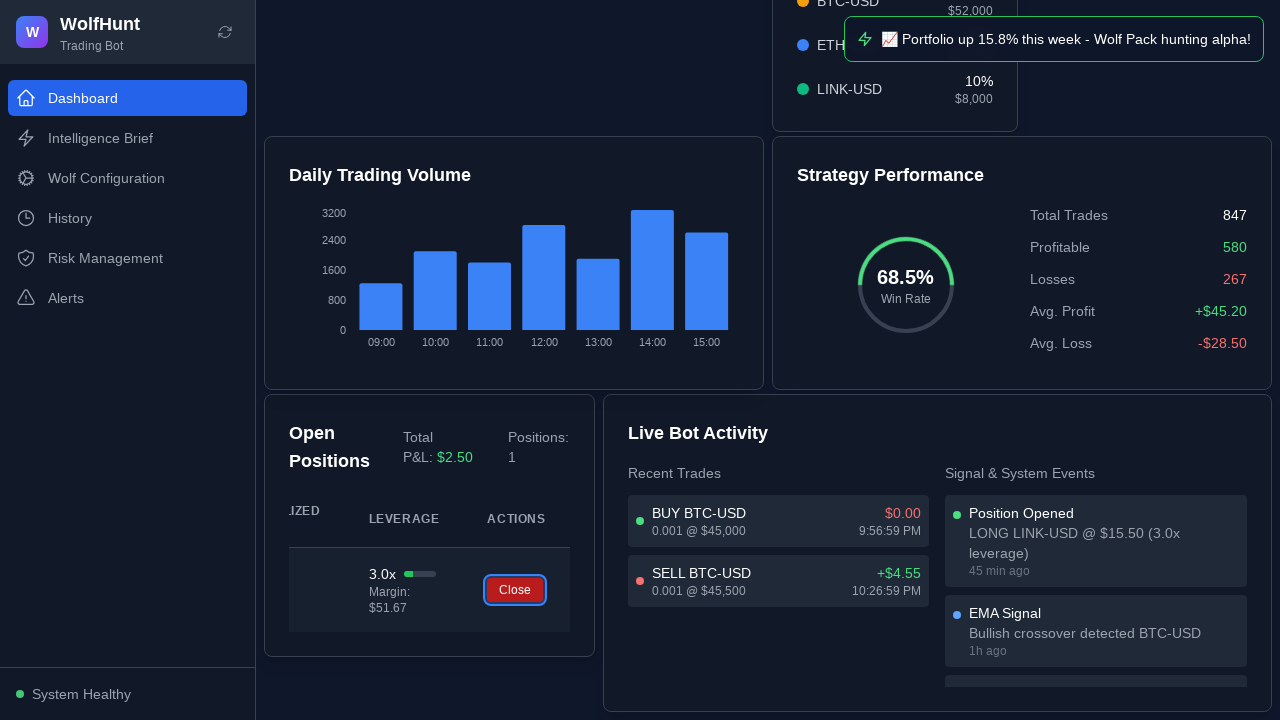

Evaluated accessibility elements - skip link present: True, aria labels count: 4
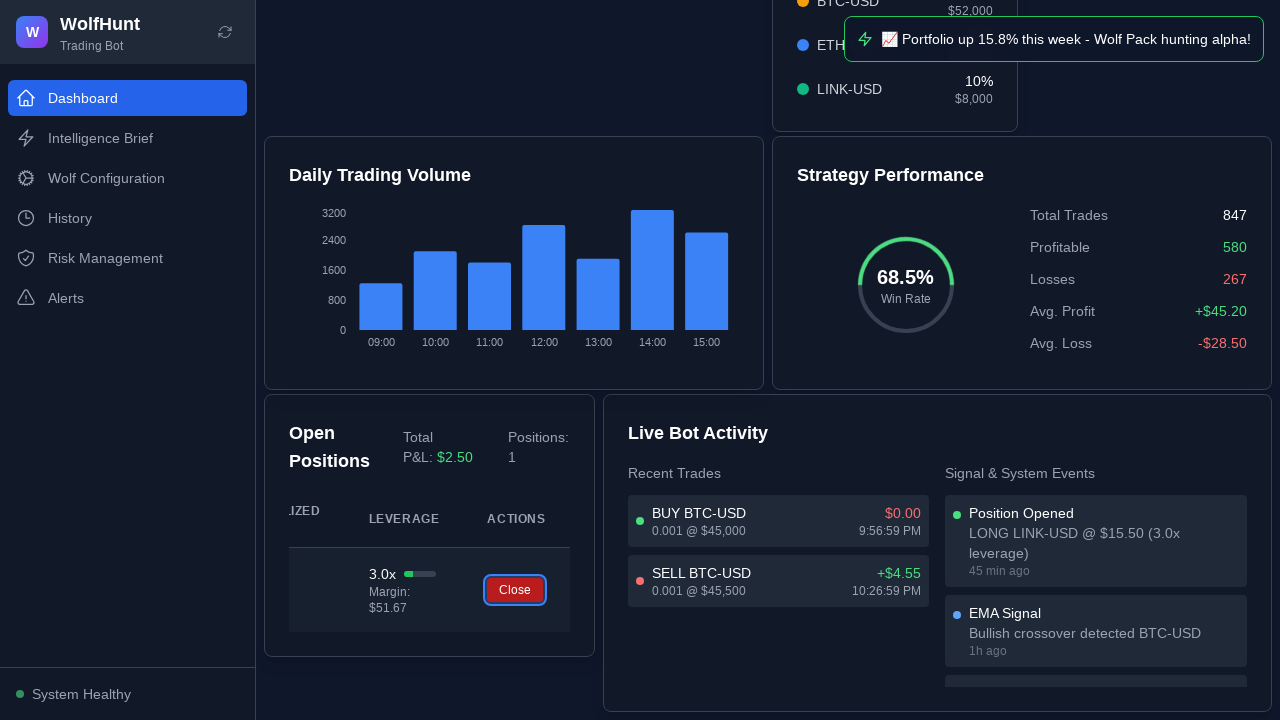

Located Connect Wallet button
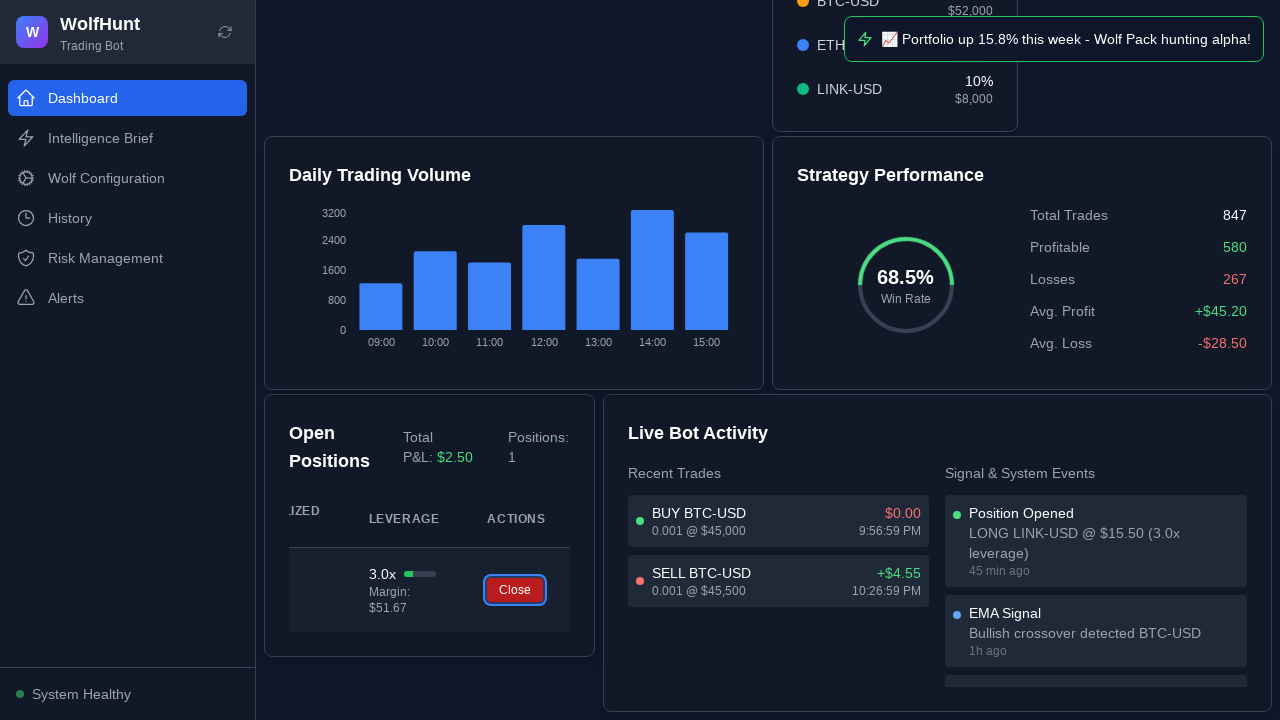

Located Start Trading button
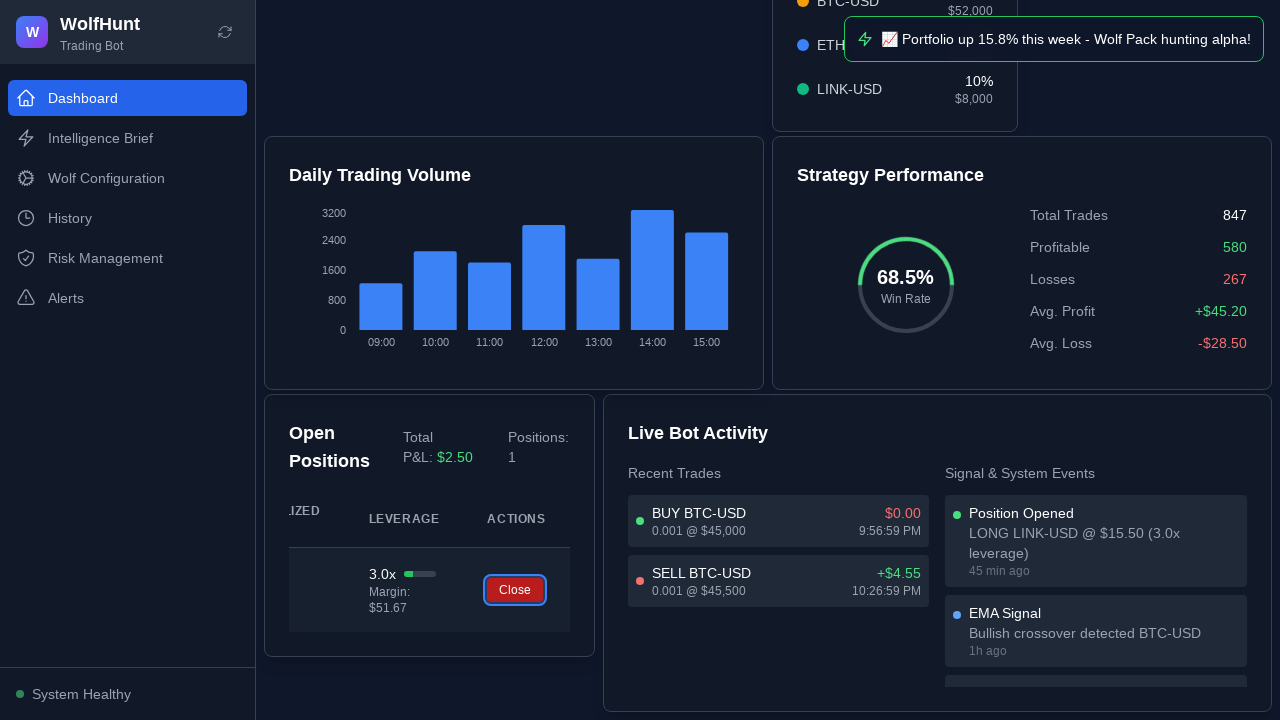

Located Settings button
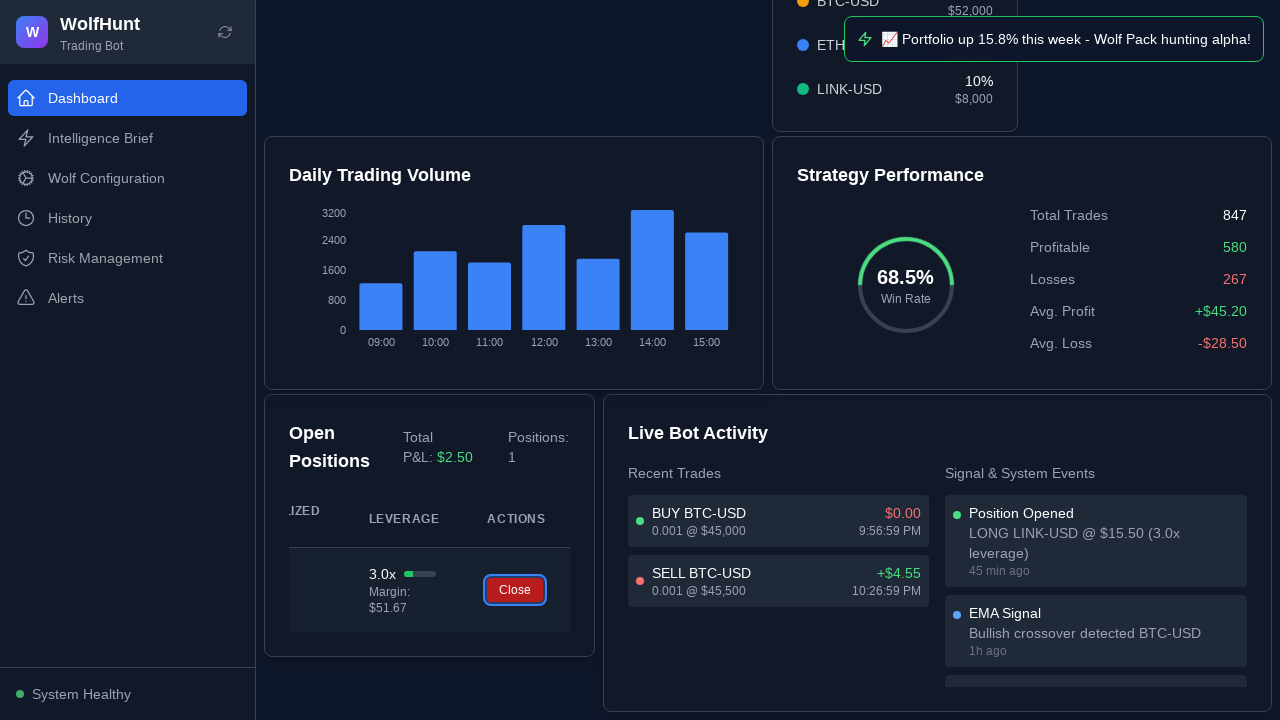

Located Refresh button
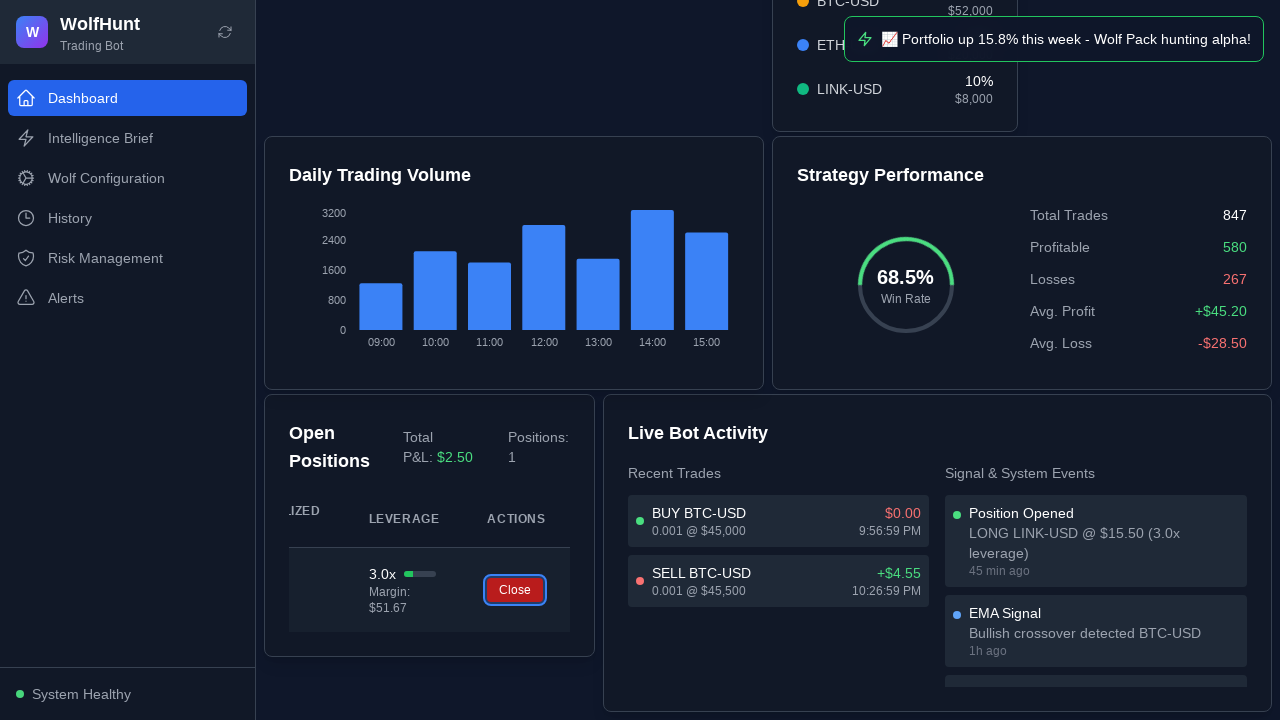

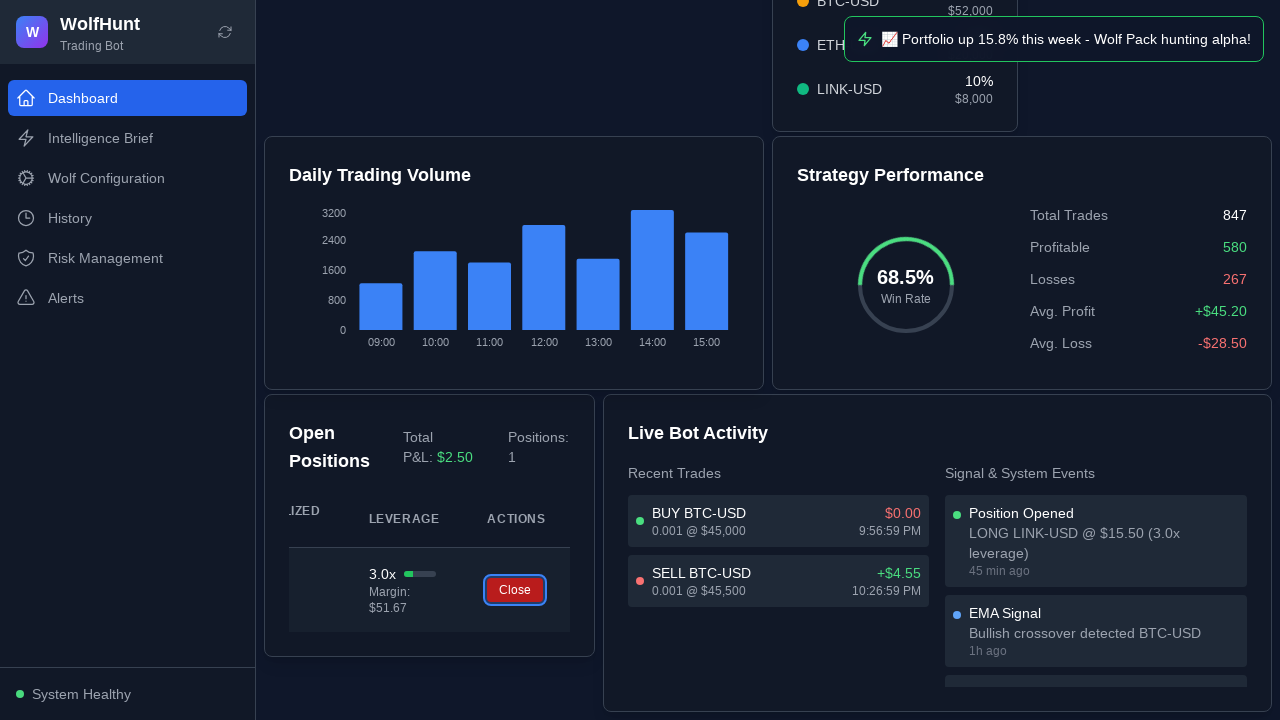